Navigates to the DemoBlaze store website and verifies the page title contains "STORE"

Starting URL: https://demoblaze.com/

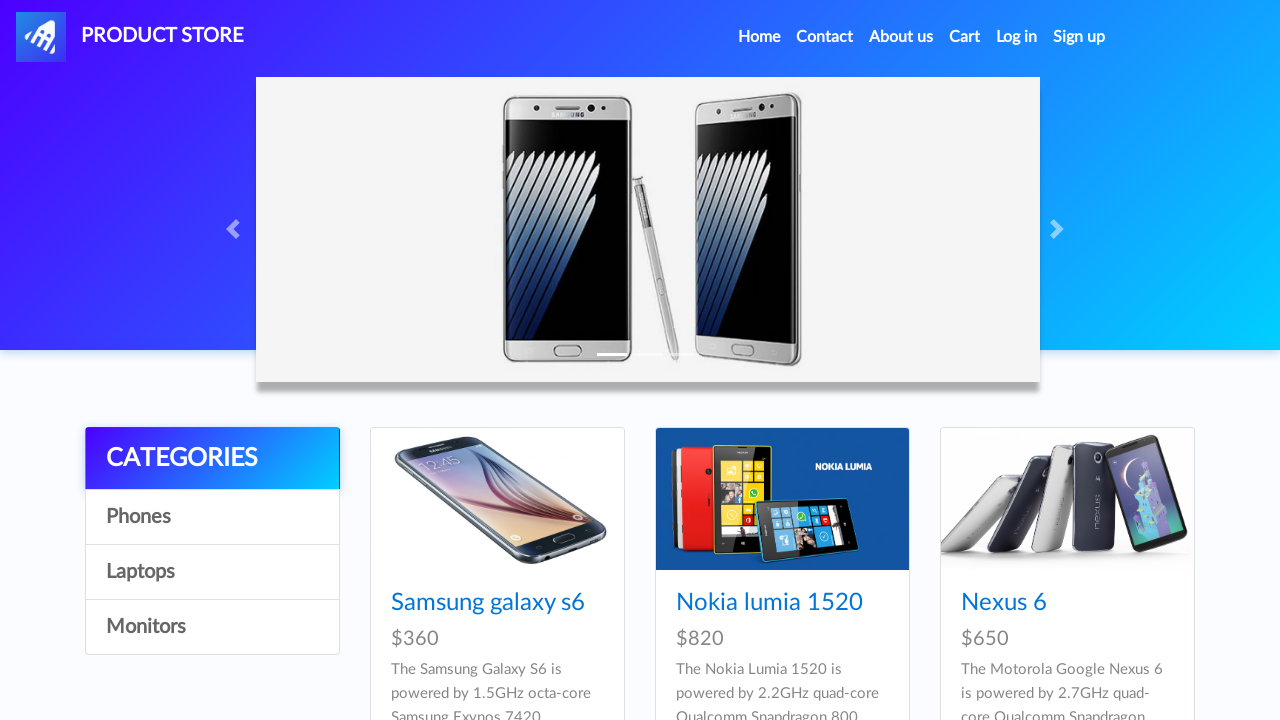

Navigated to DemoBlaze store website
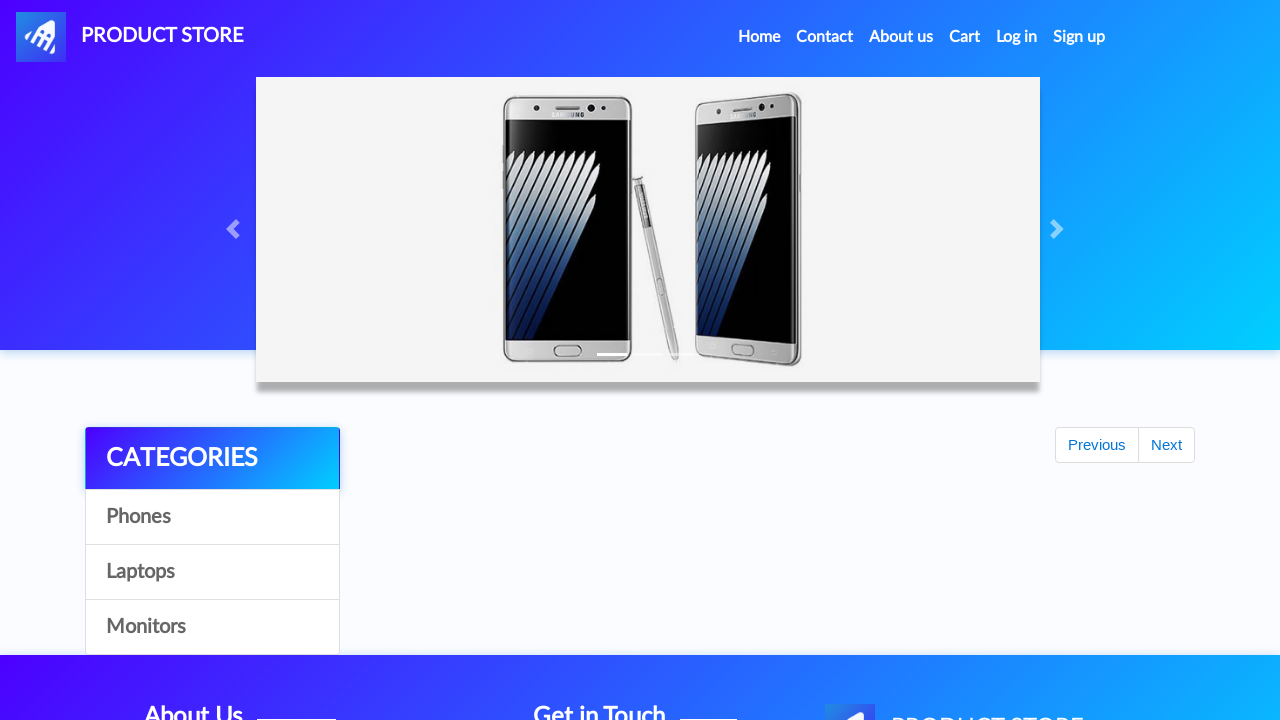

Verified page title contains 'STORE'
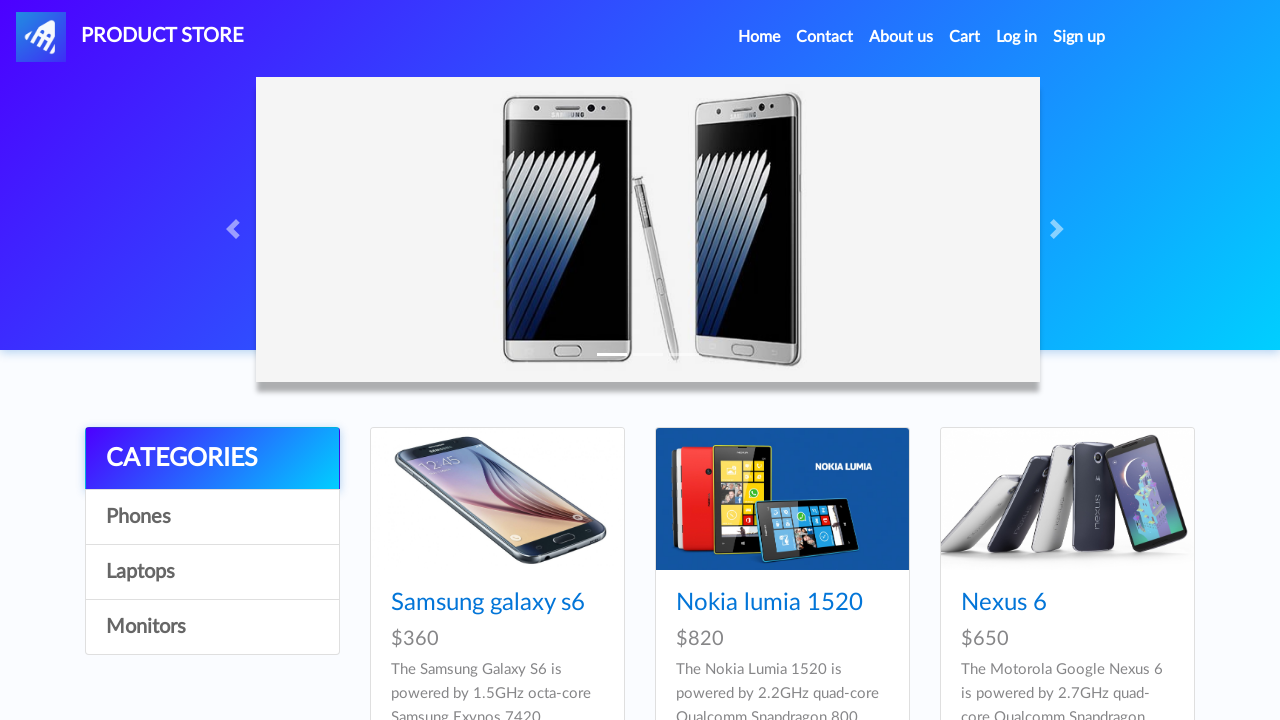

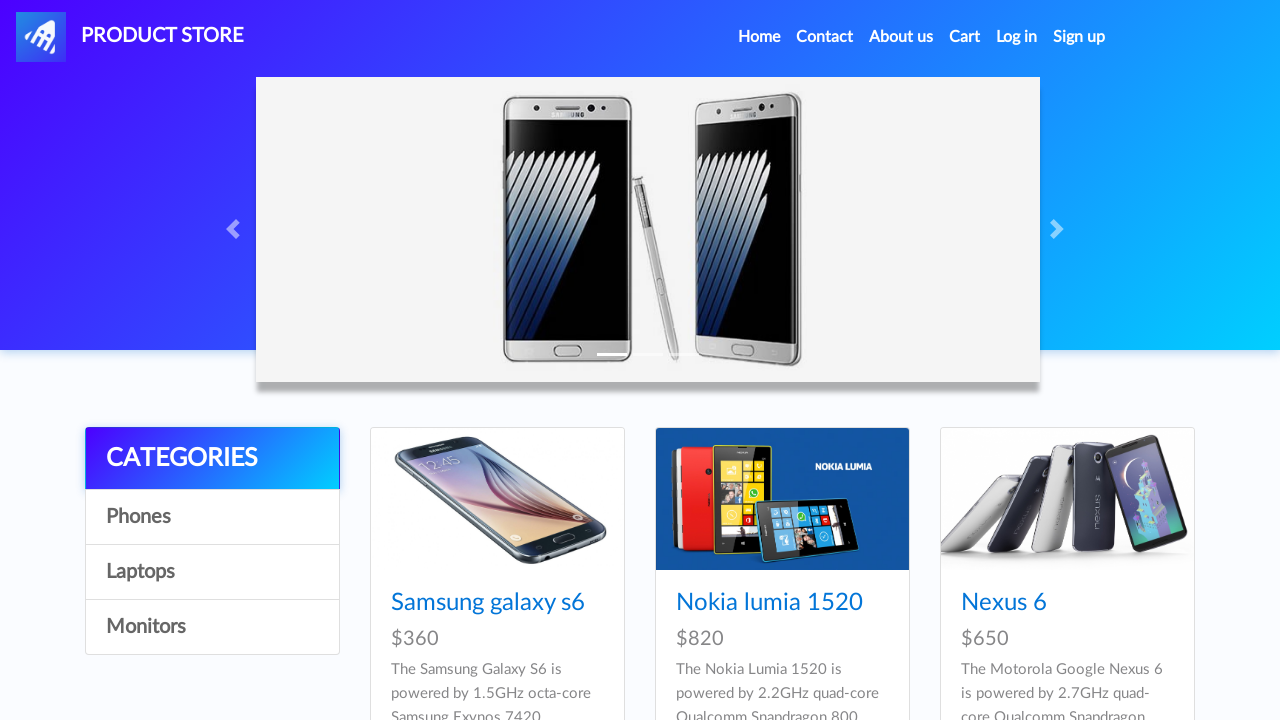